Tests right-click context menu functionality by performing context click actions on the page and on a specific element

Starting URL: https://www.leafground.com/menu.xhtml

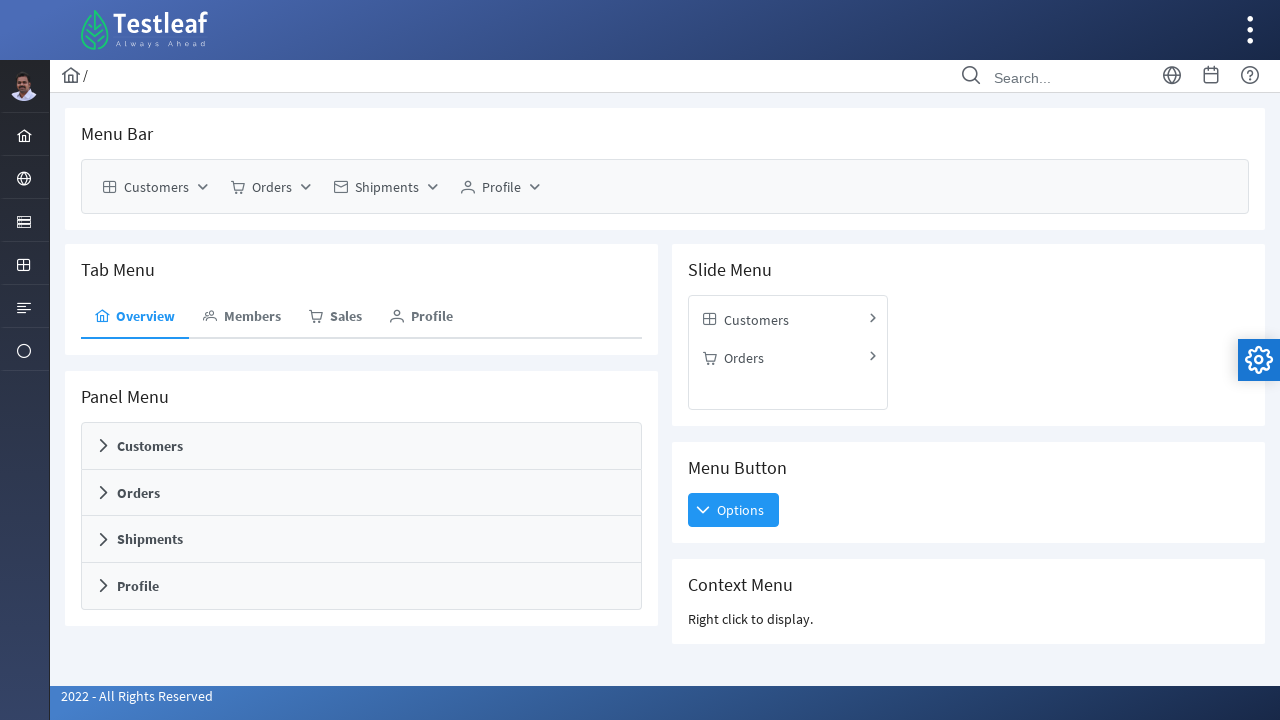

Performed right-click on page body to trigger context menu at (640, 360) on body
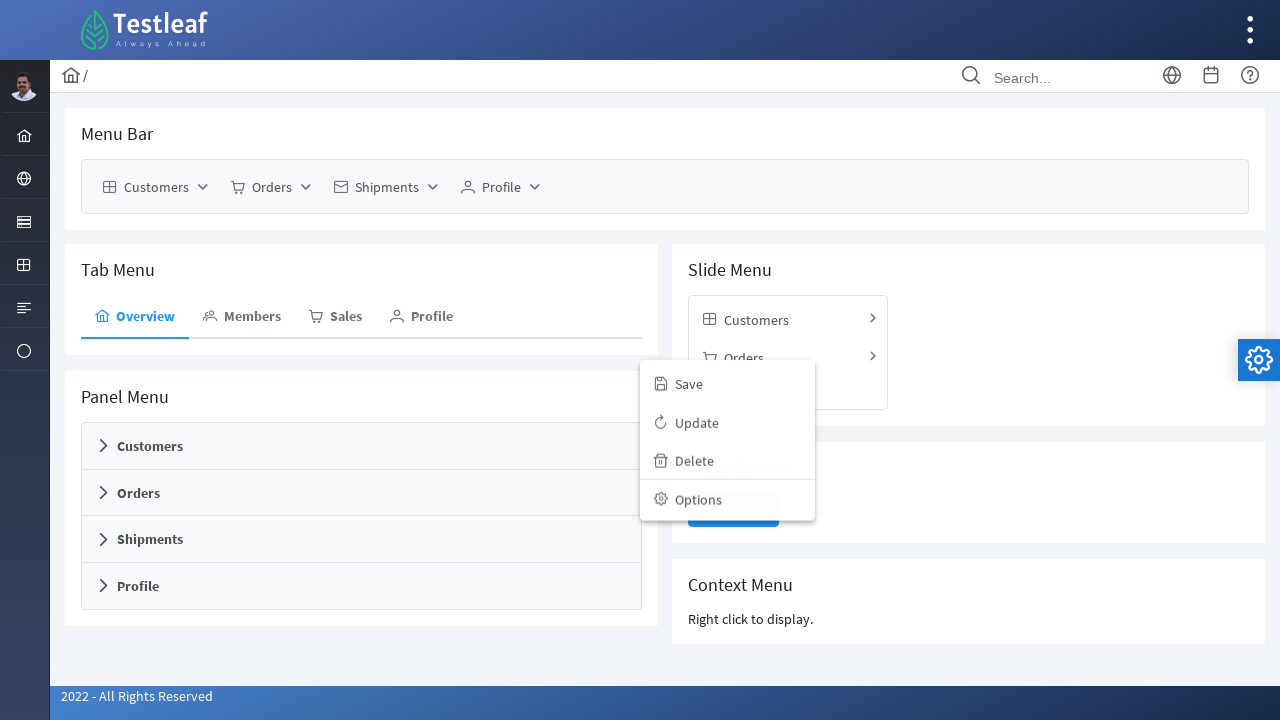

Waited 2 seconds for context menu to appear
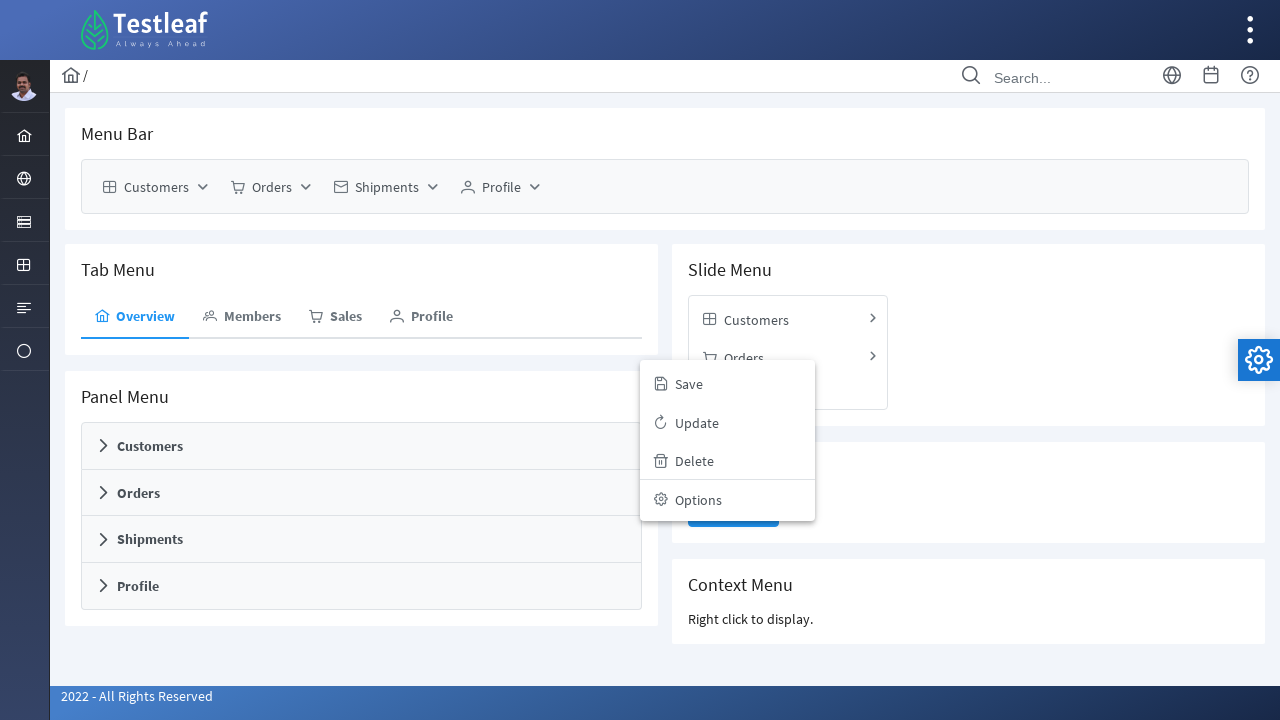

Located 'Context Menu' heading element
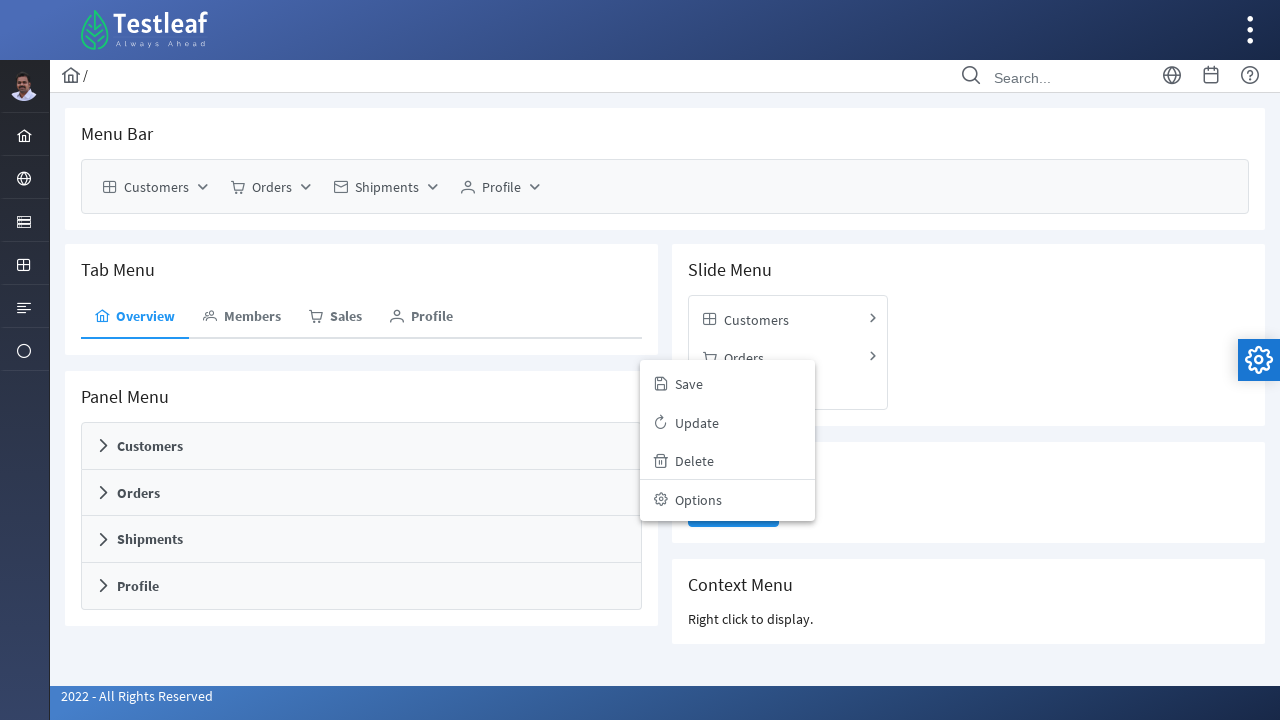

Performed right-click on Context Menu heading element at (968, 585) on xpath=//h5[text()='Context Menu']
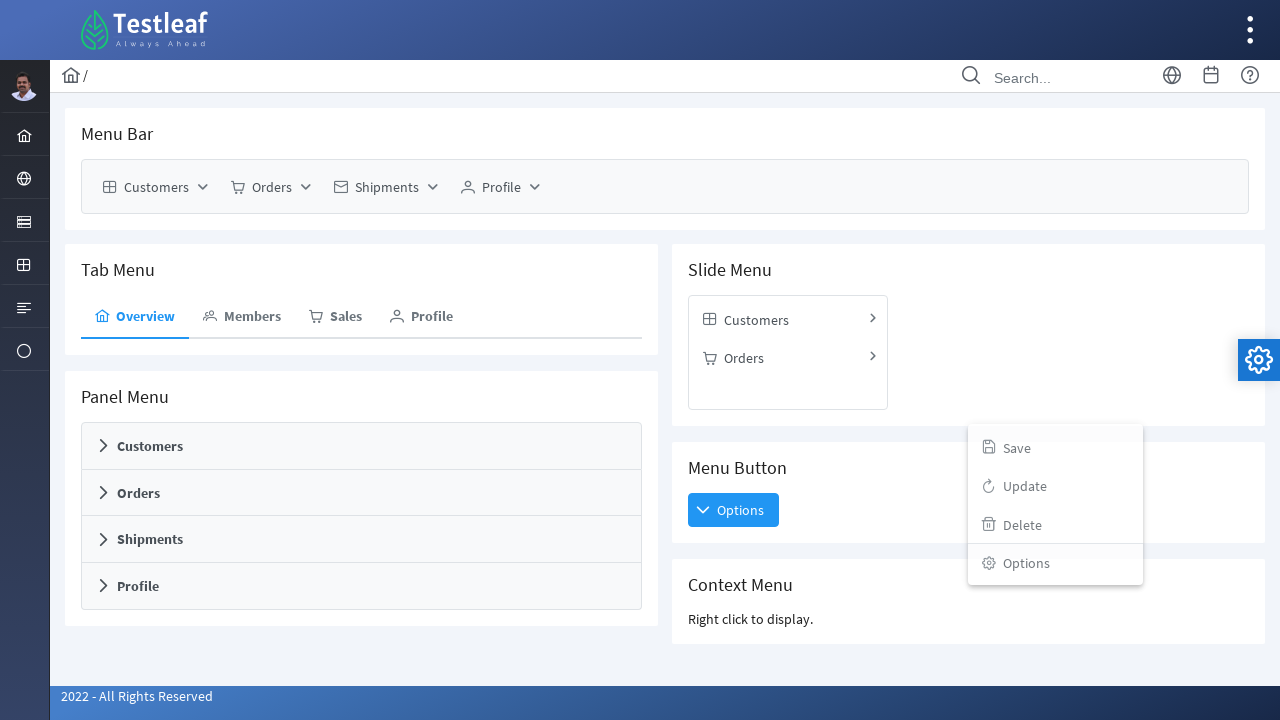

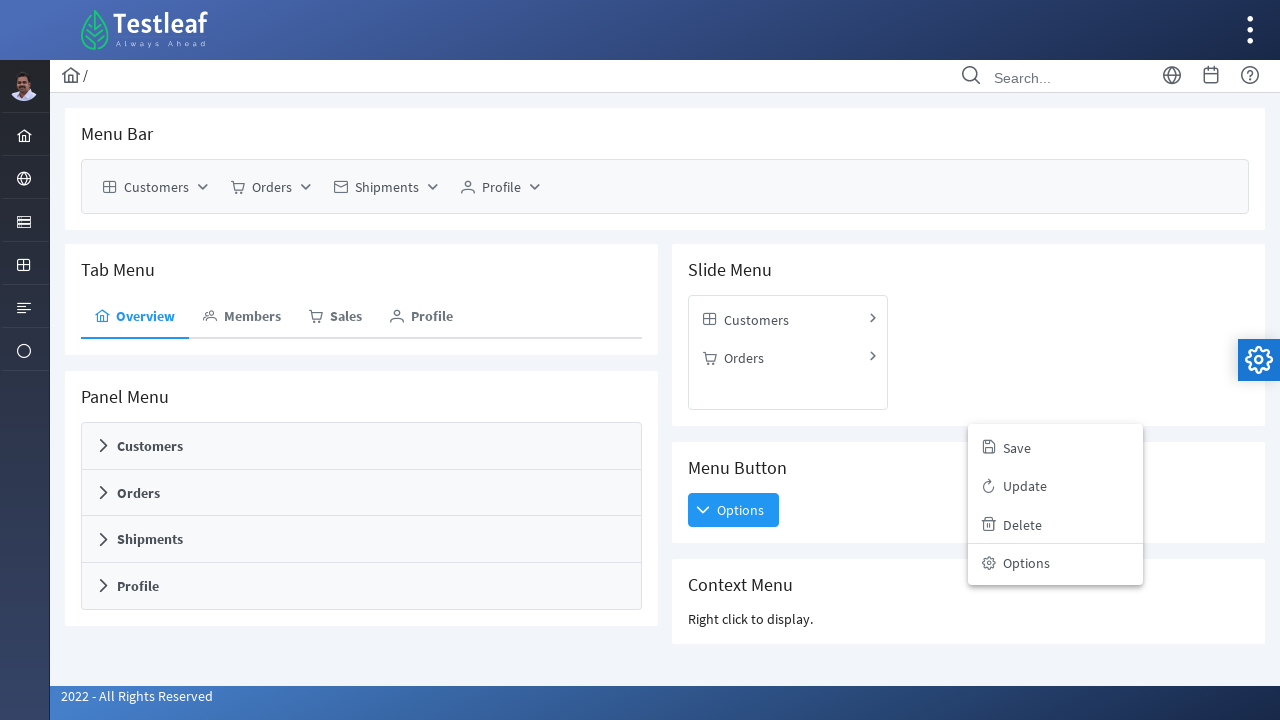